Navigates to the Automation Practice page and verifies that links are present in the footer table section

Starting URL: https://rahulshettyacademy.com/AutomationPractice/

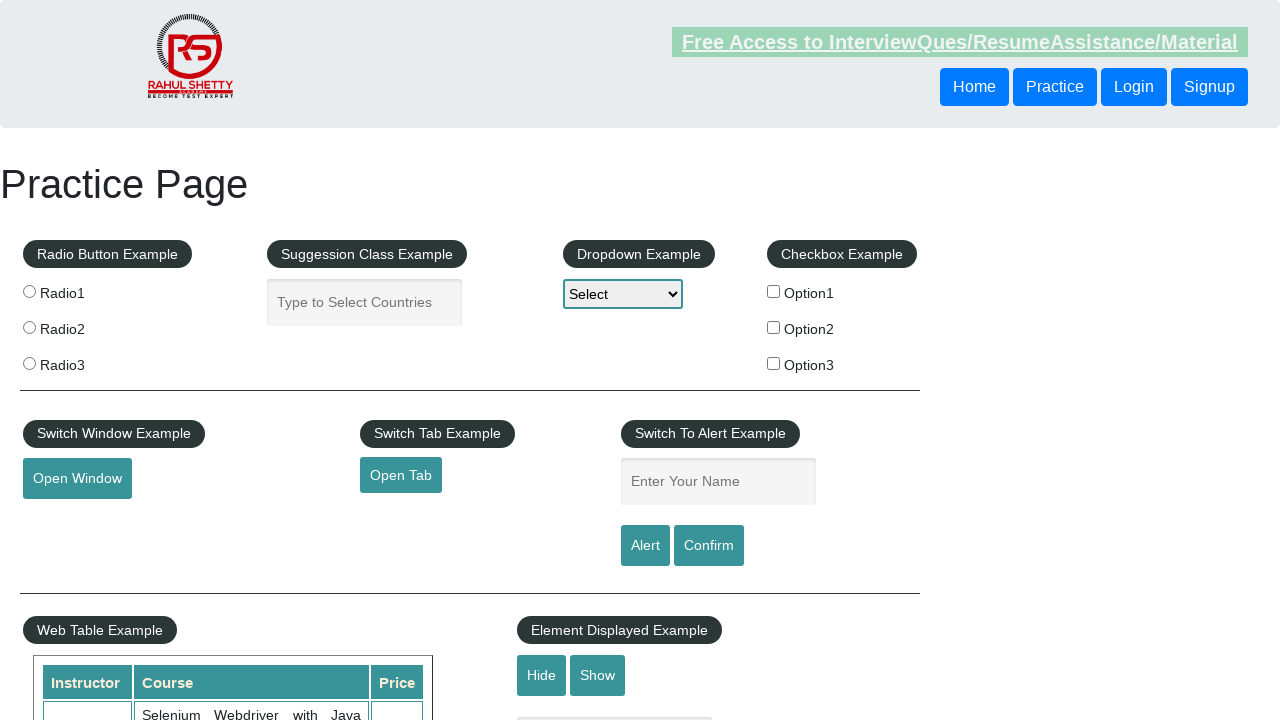

Waited for footer table links to be visible
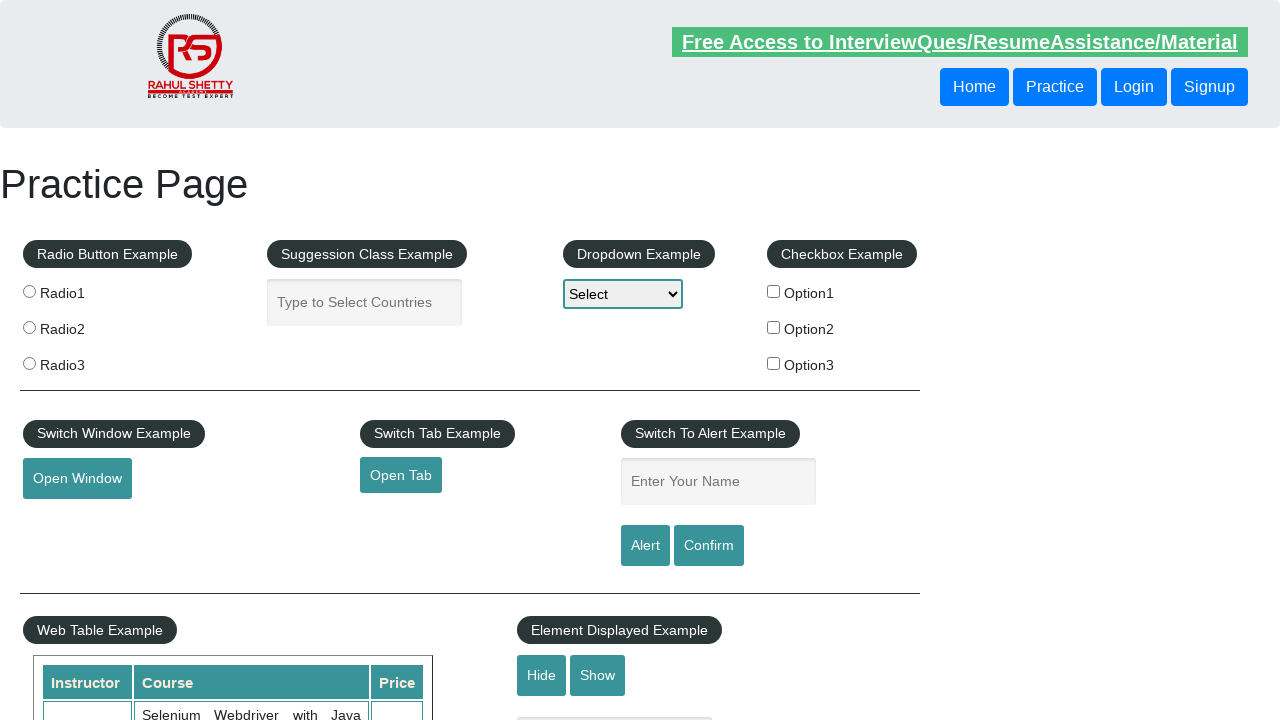

Located all links in the footer table
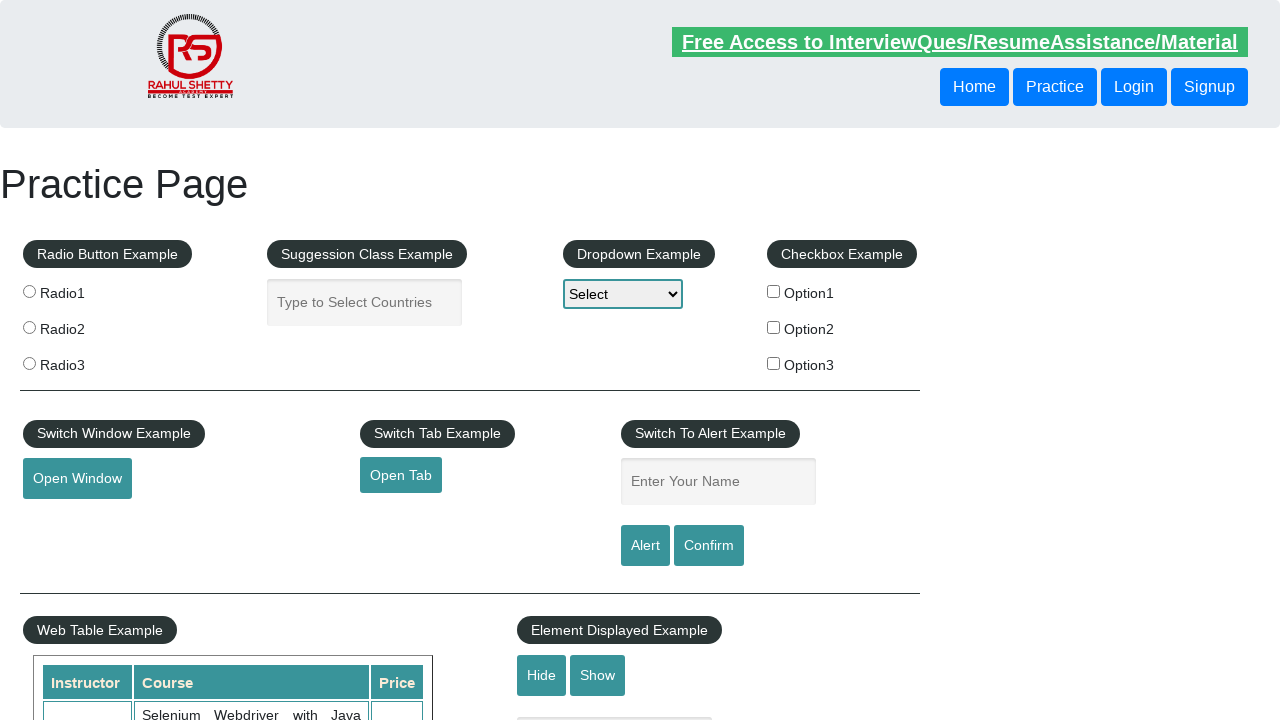

Verified that 20 links are present in the footer table
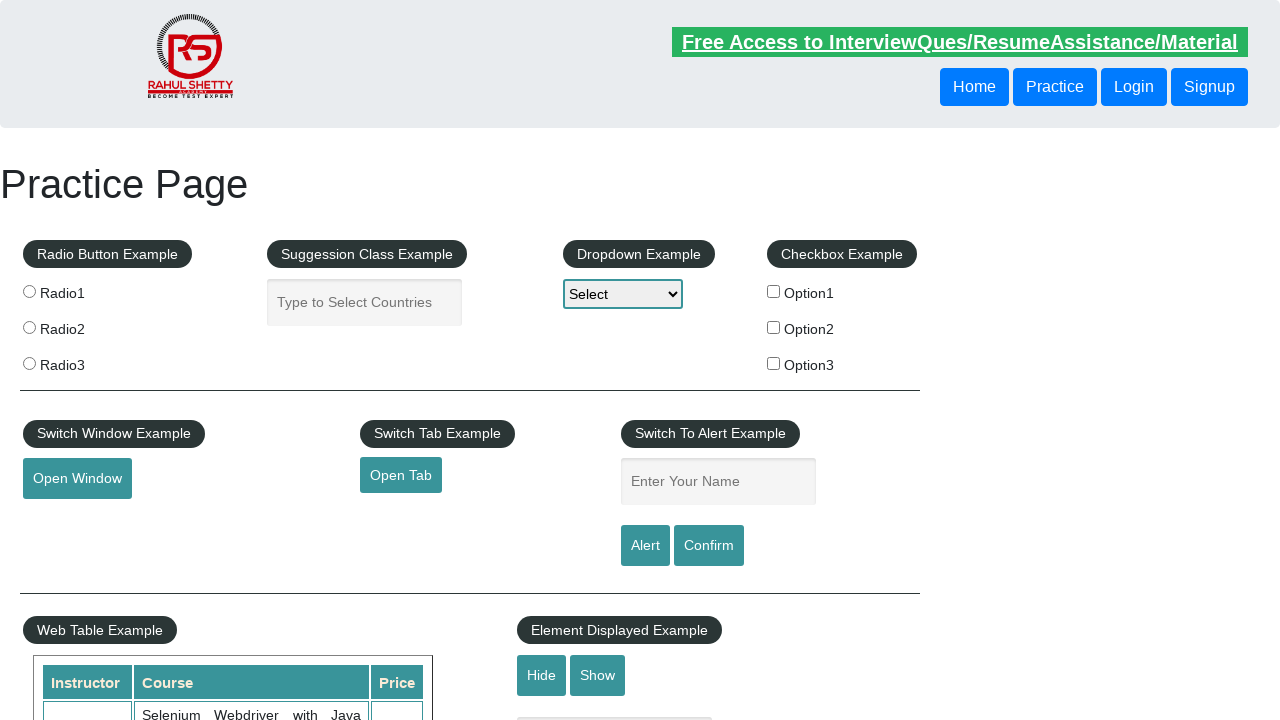

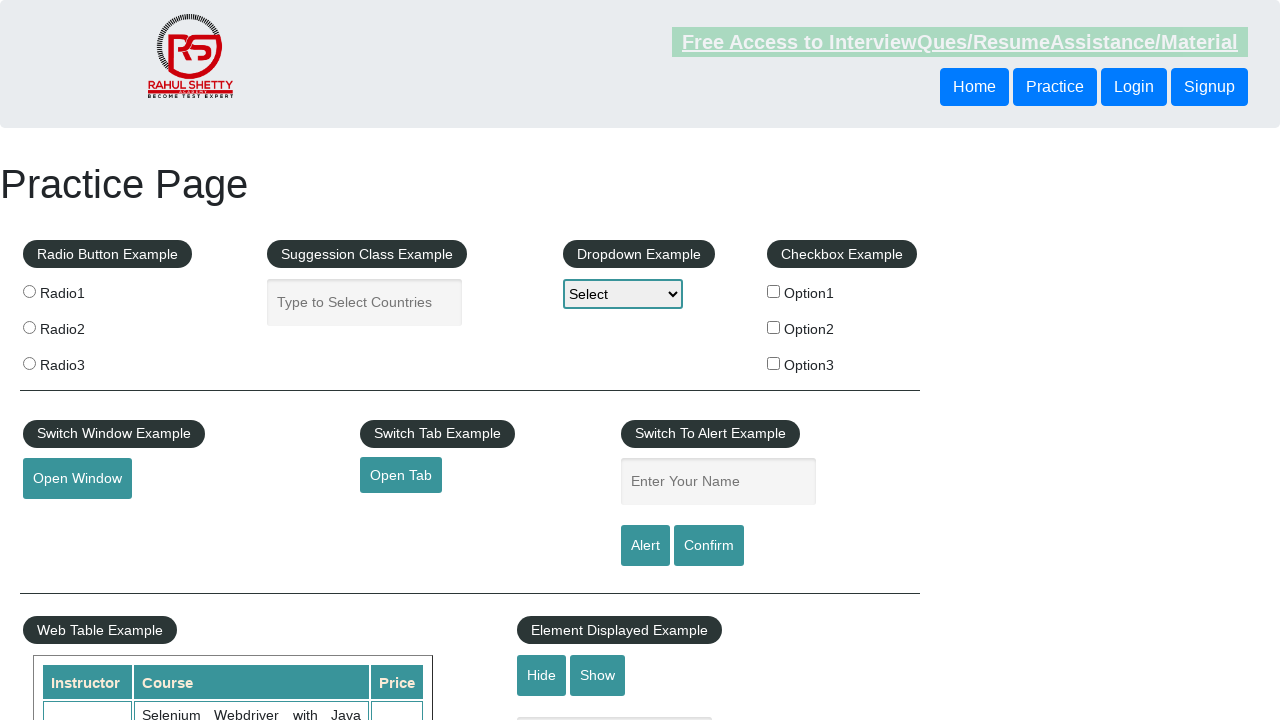